Sets up patient data and tests navigation to edit and delete pages via menu links

Starting URL: https://odontologic-system.vercel.app/

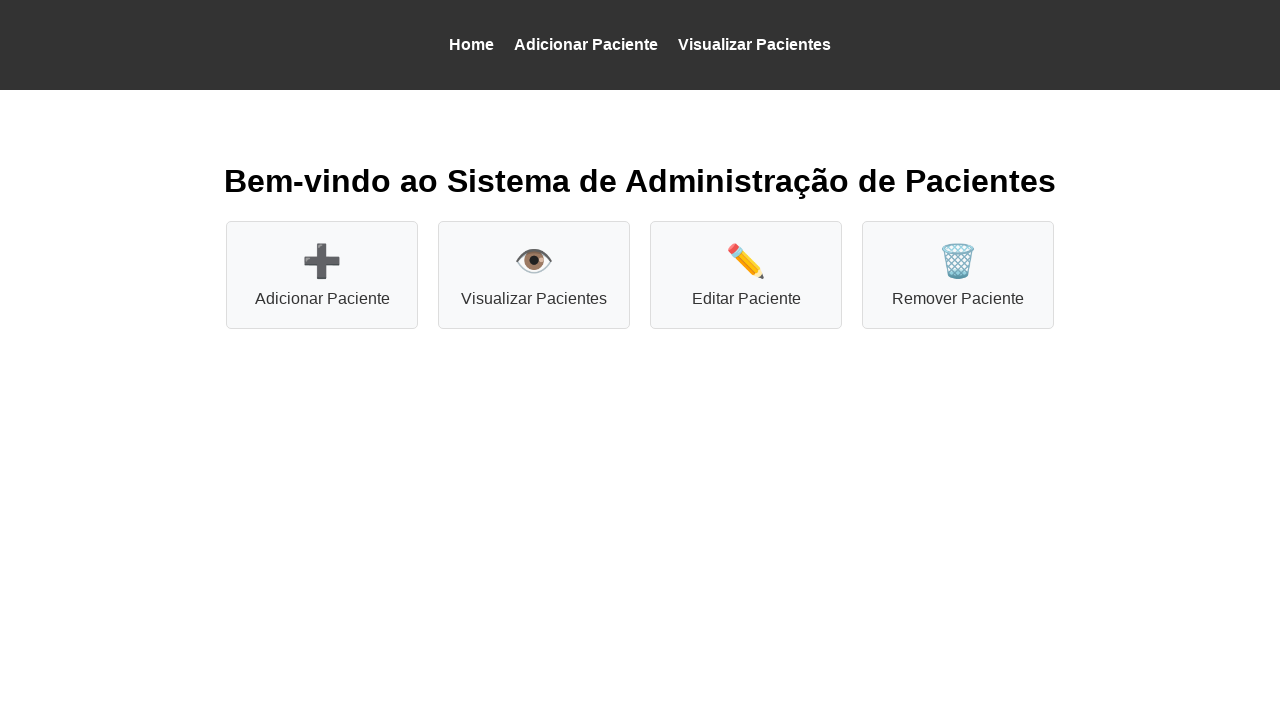

Set up mock patient data (Emily Davis, age 29) in localStorage
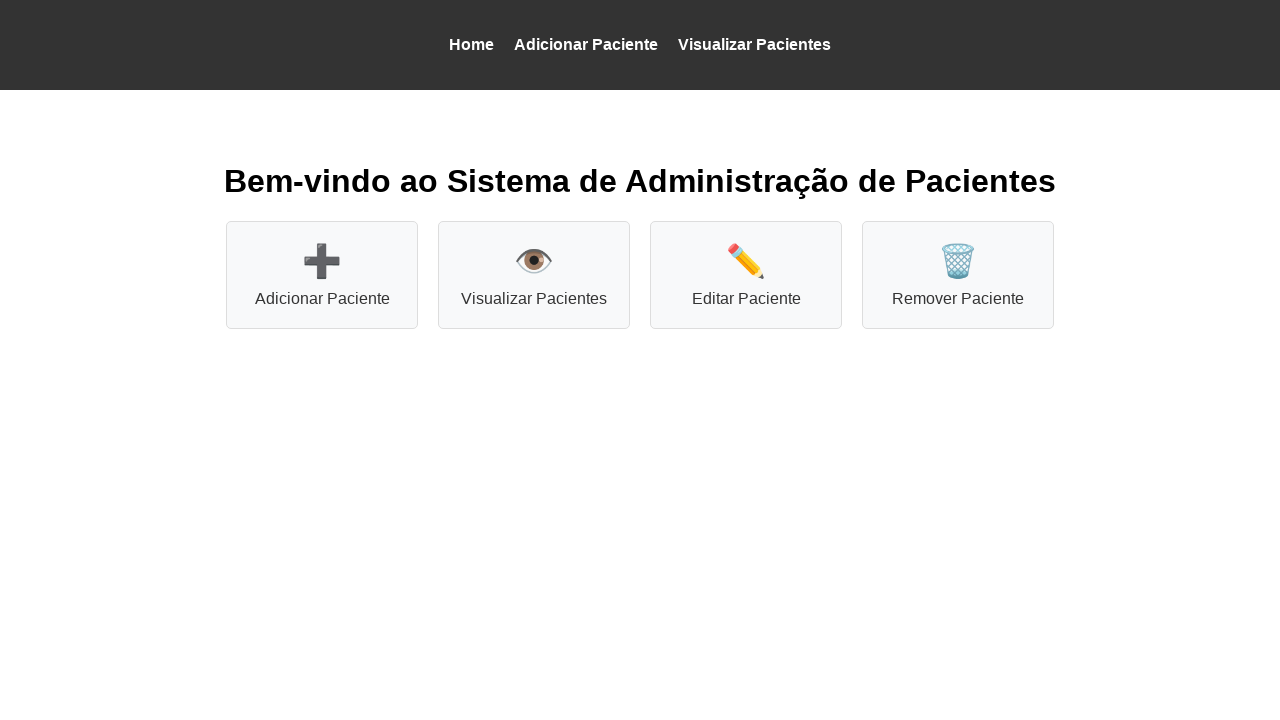

Clicked on 'Editar Paciente' (Edit Patient) link at (746, 299) on xpath=//p[text()='Editar Paciente']
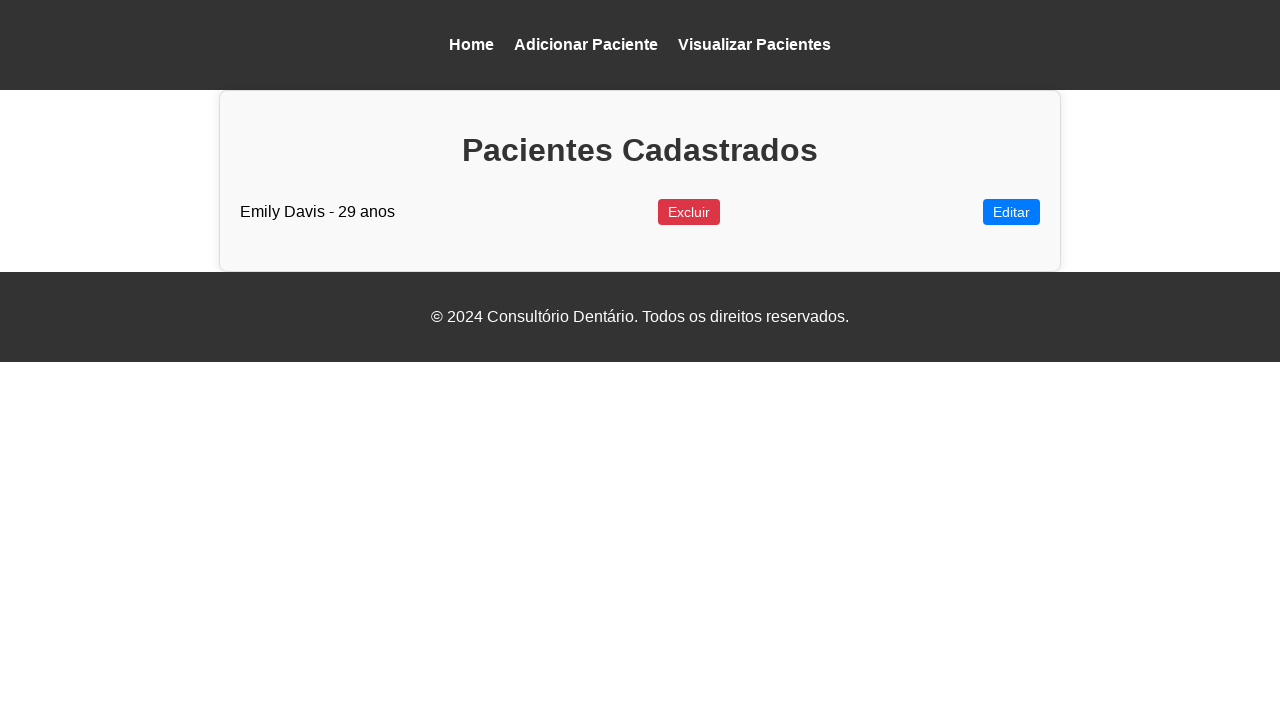

Verified navigation to edit/view page
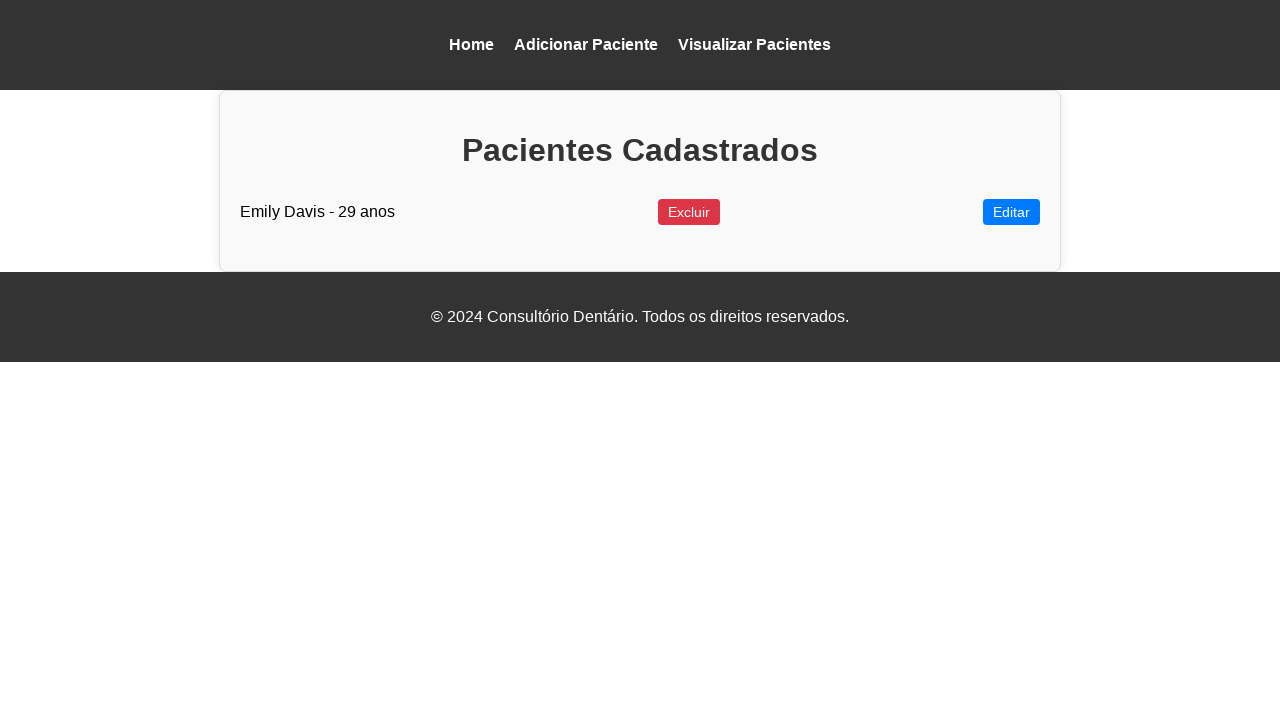

Navigated back to home page
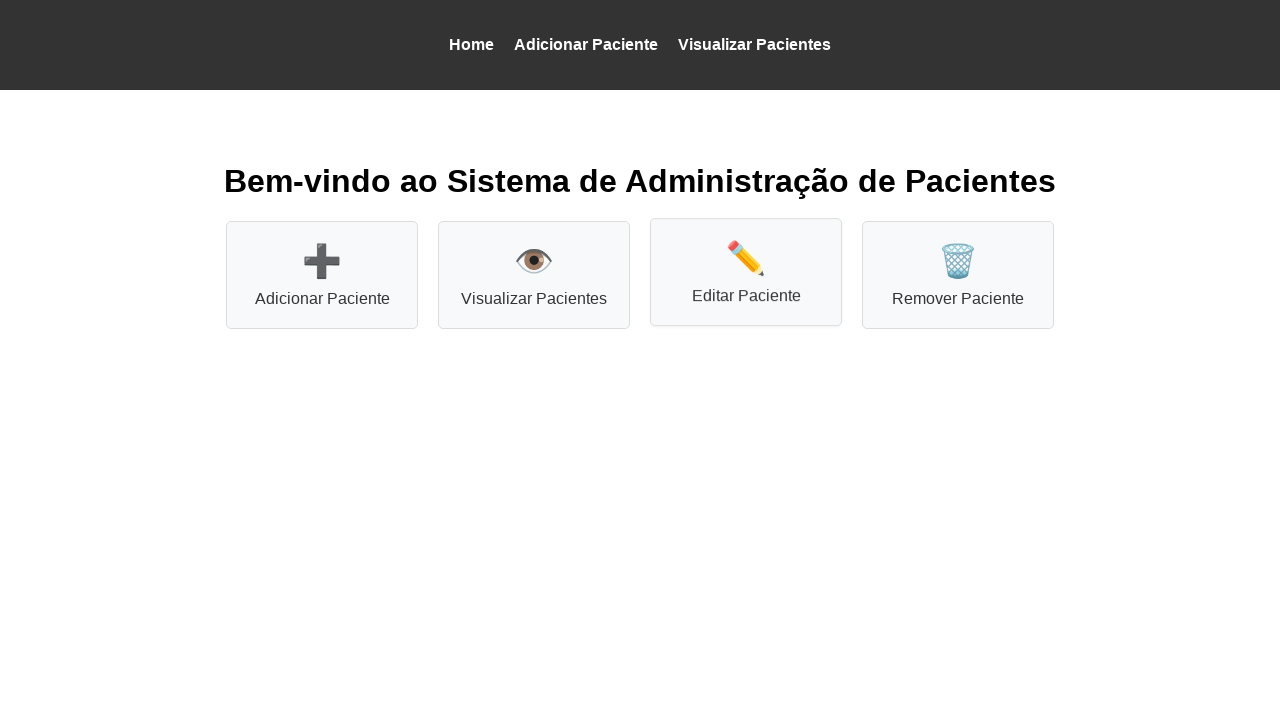

Clicked on 'Remover Paciente' (Delete Patient) link at (958, 299) on xpath=//p[text()='Remover Paciente']
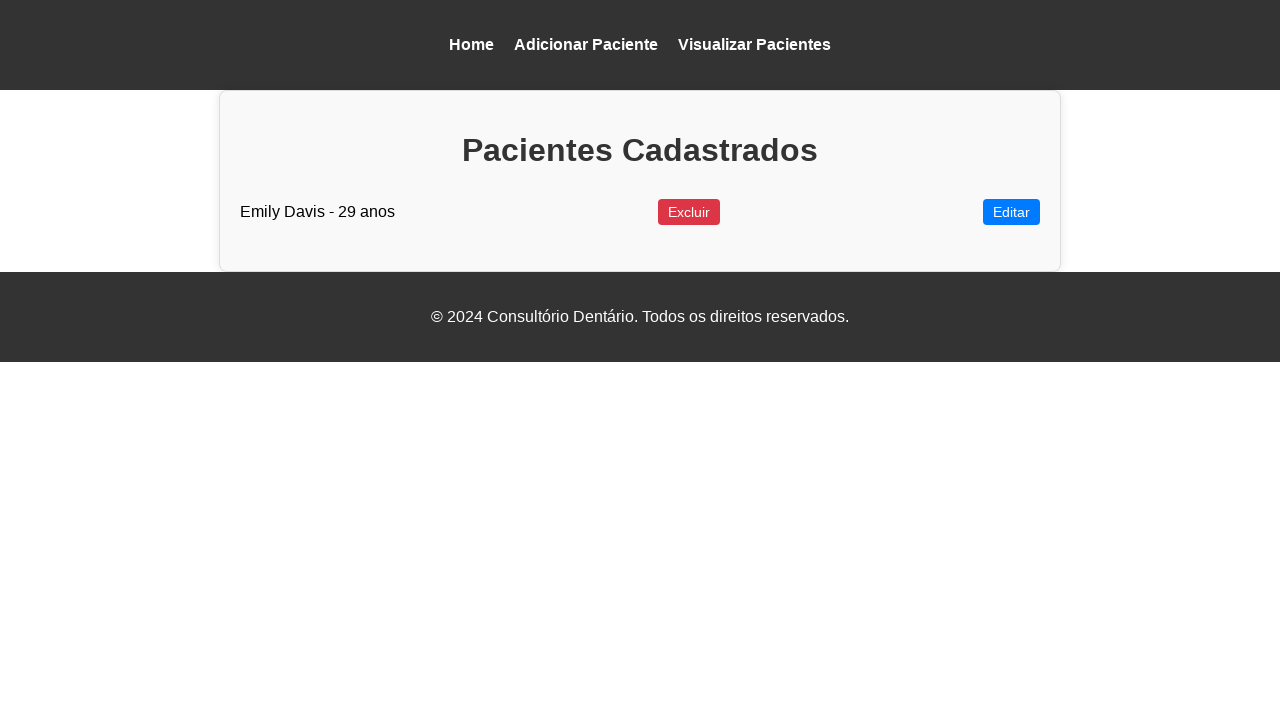

Verified navigation to delete/view page
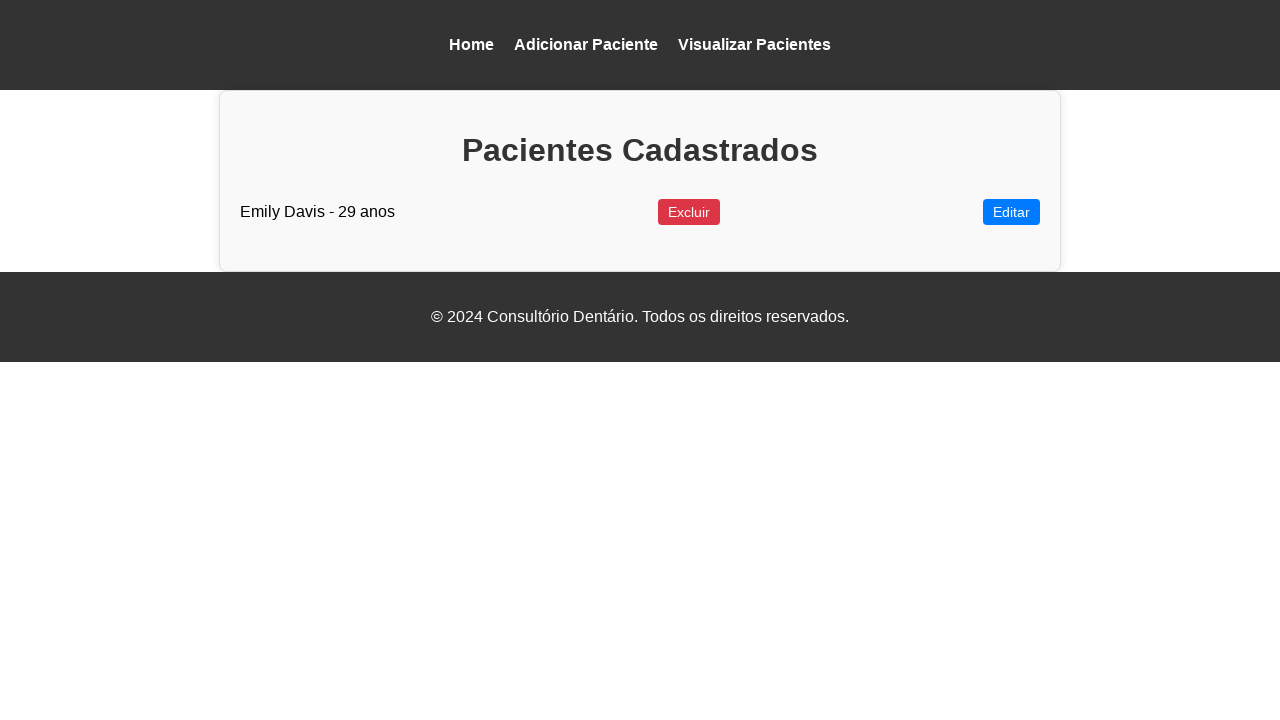

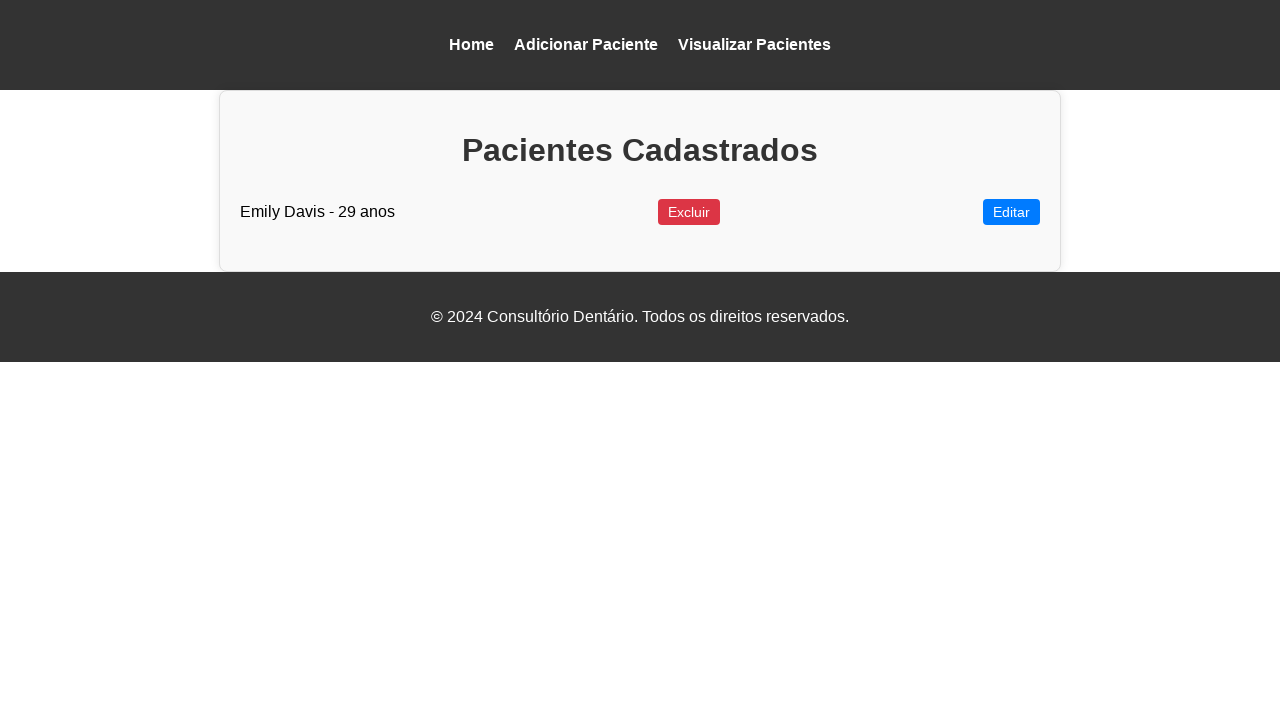